Tests tab navigation functionality by verifying initial tab states and clicking on different tabs to confirm the active state changes correctly

Starting URL: https://www.uni-stuttgart.de/studium/bewerbung/online/

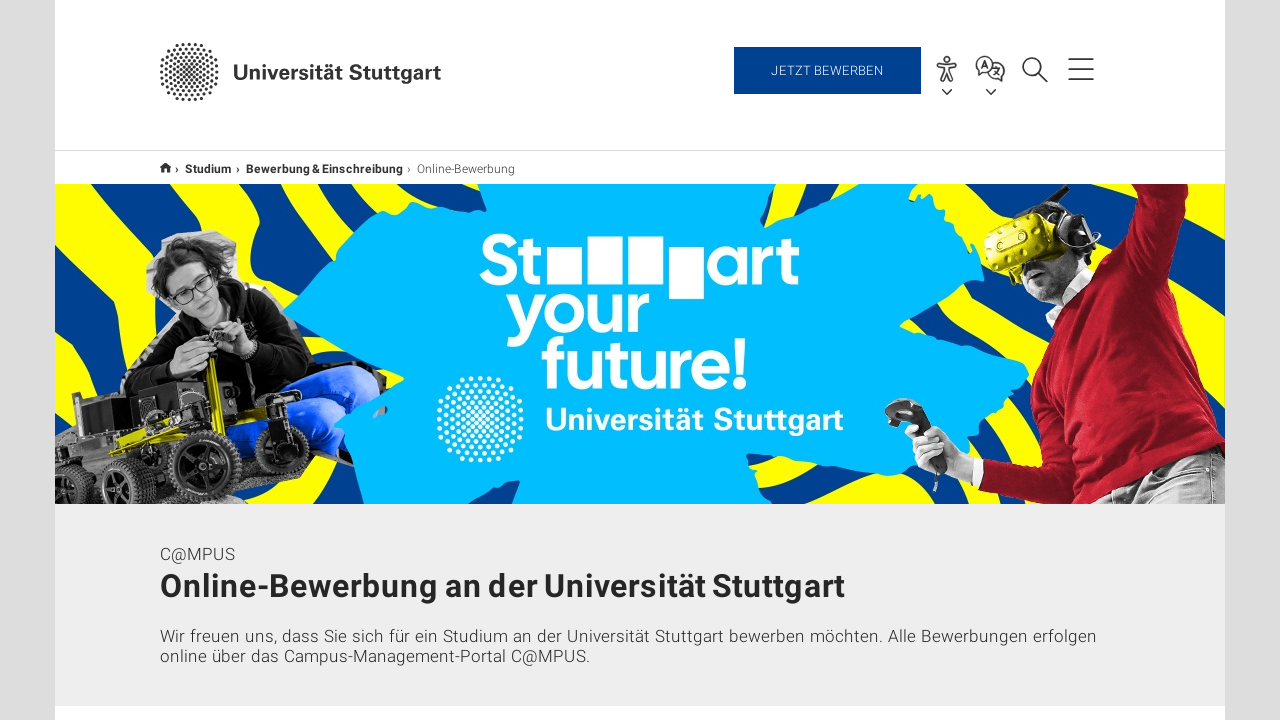

Waited for tabs to load
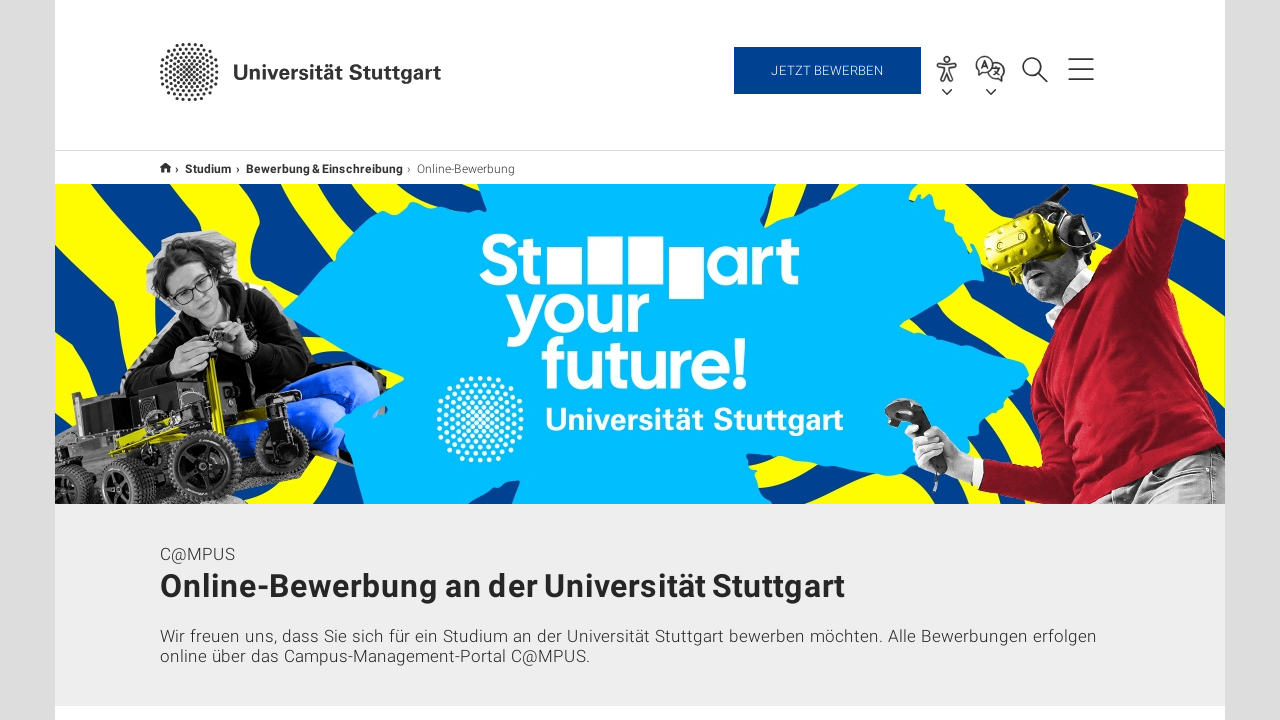

Located first tab element
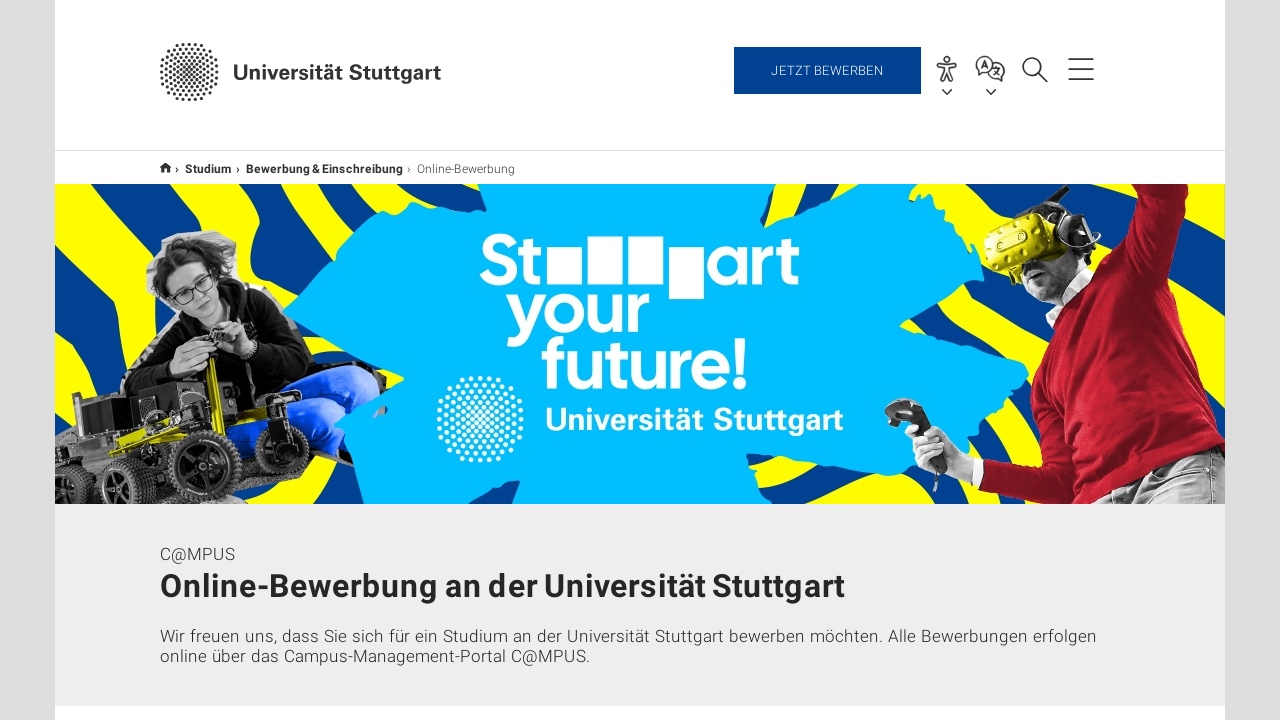

Located second tab element
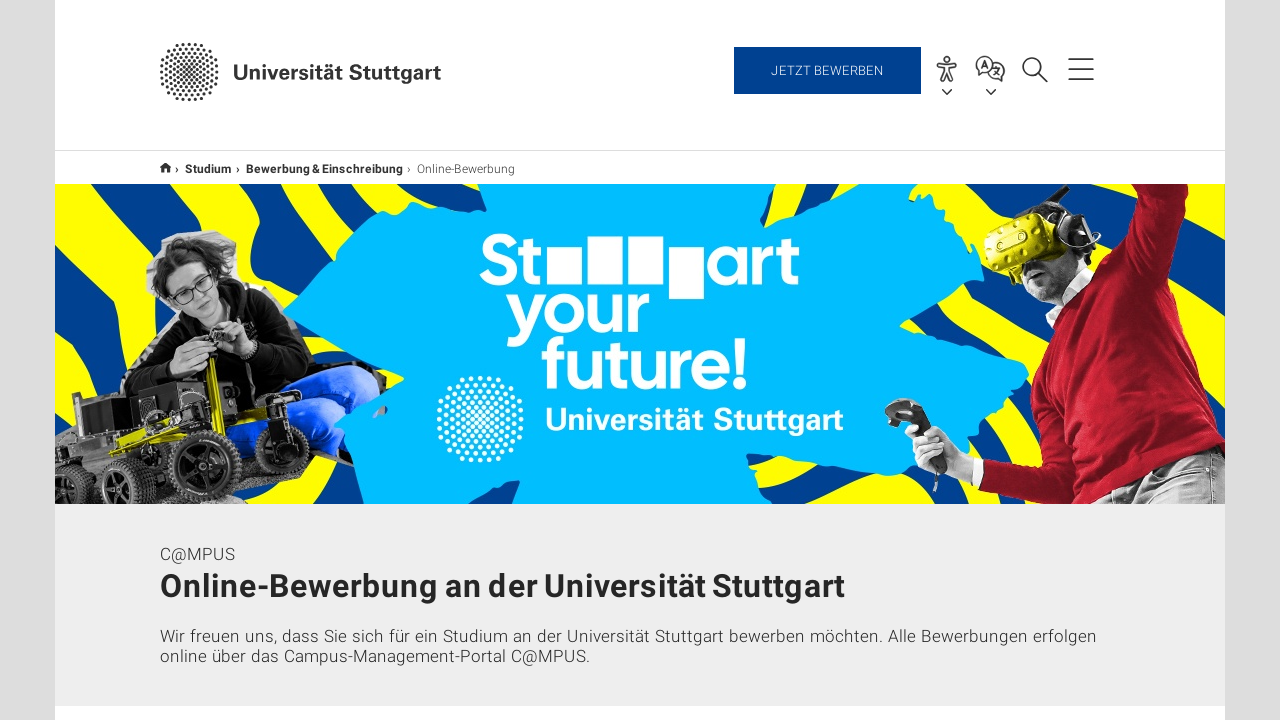

Located third tab element
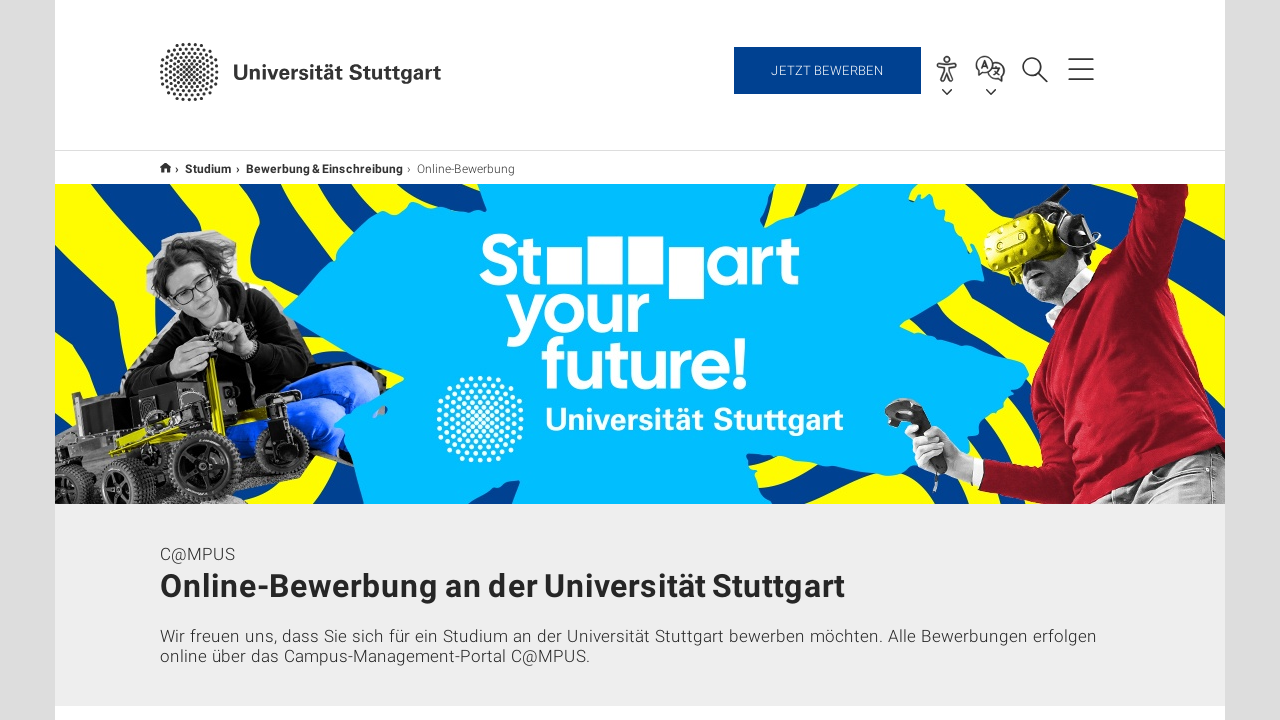

Verified first tab is active initially
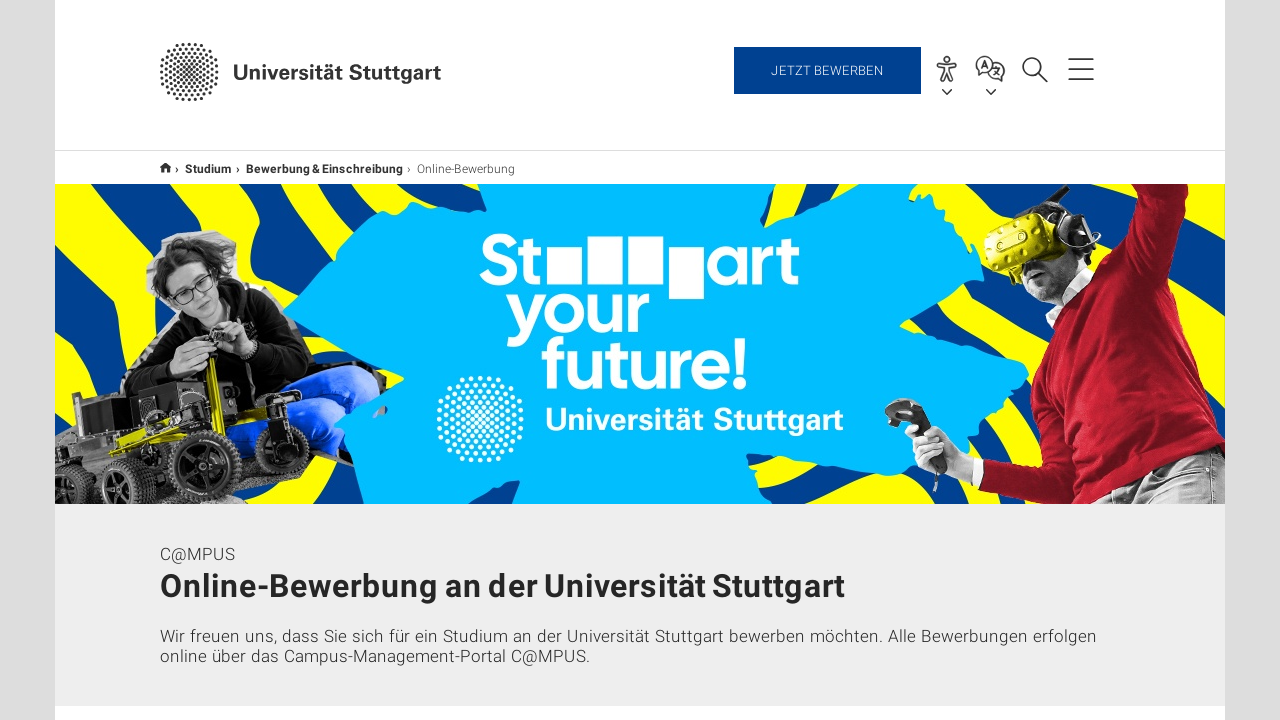

Verified second tab is not active initially
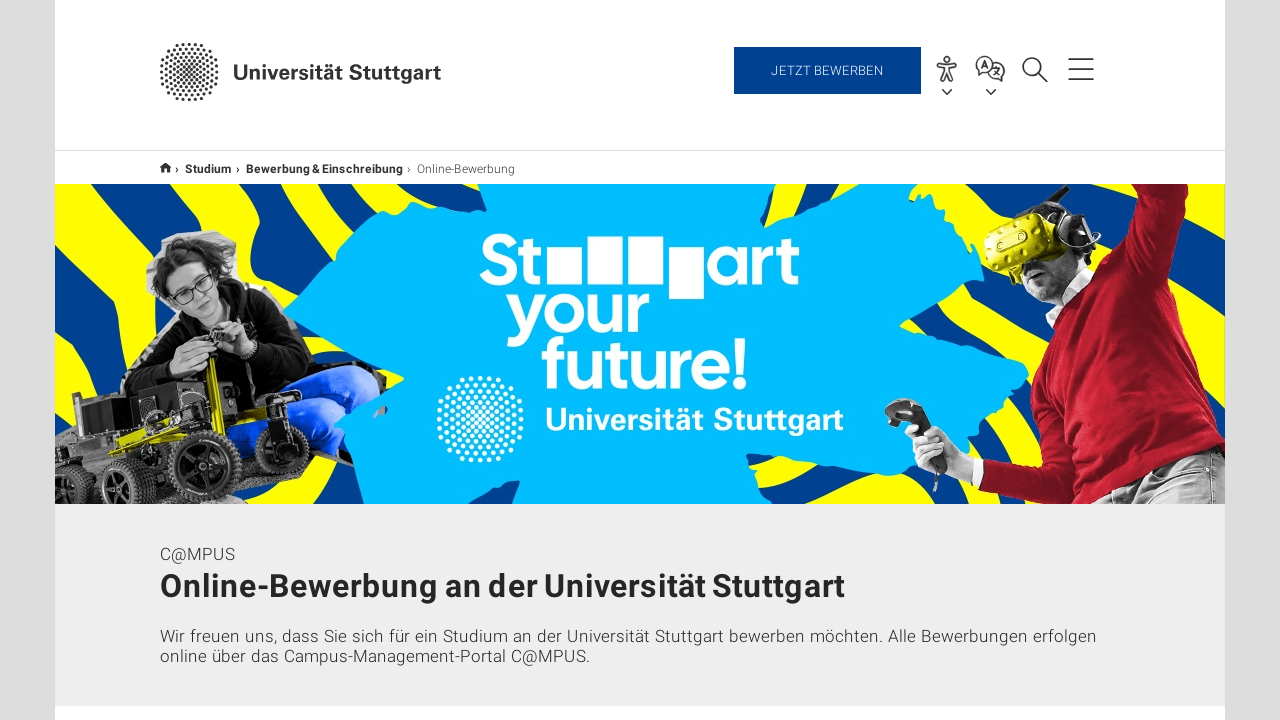

Verified third tab is not active initially
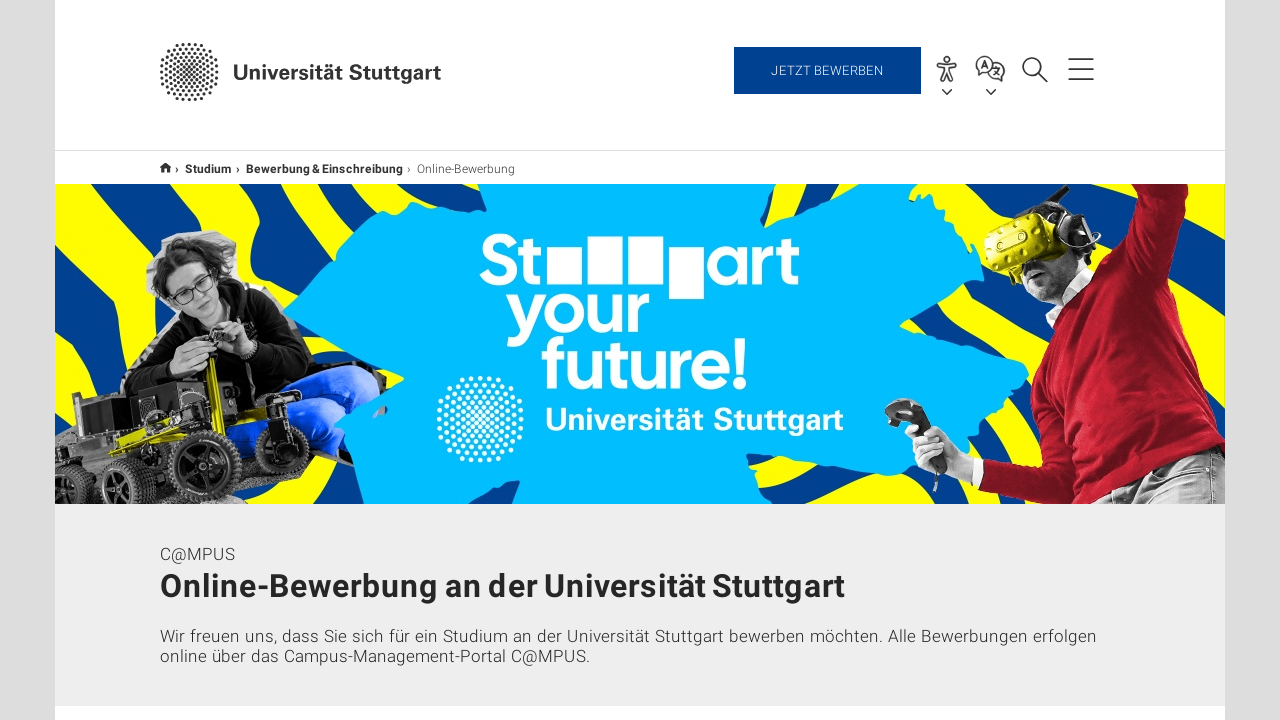

Clicked on second tab at (560, 360) on #id-eb0edcf0-1-parent a
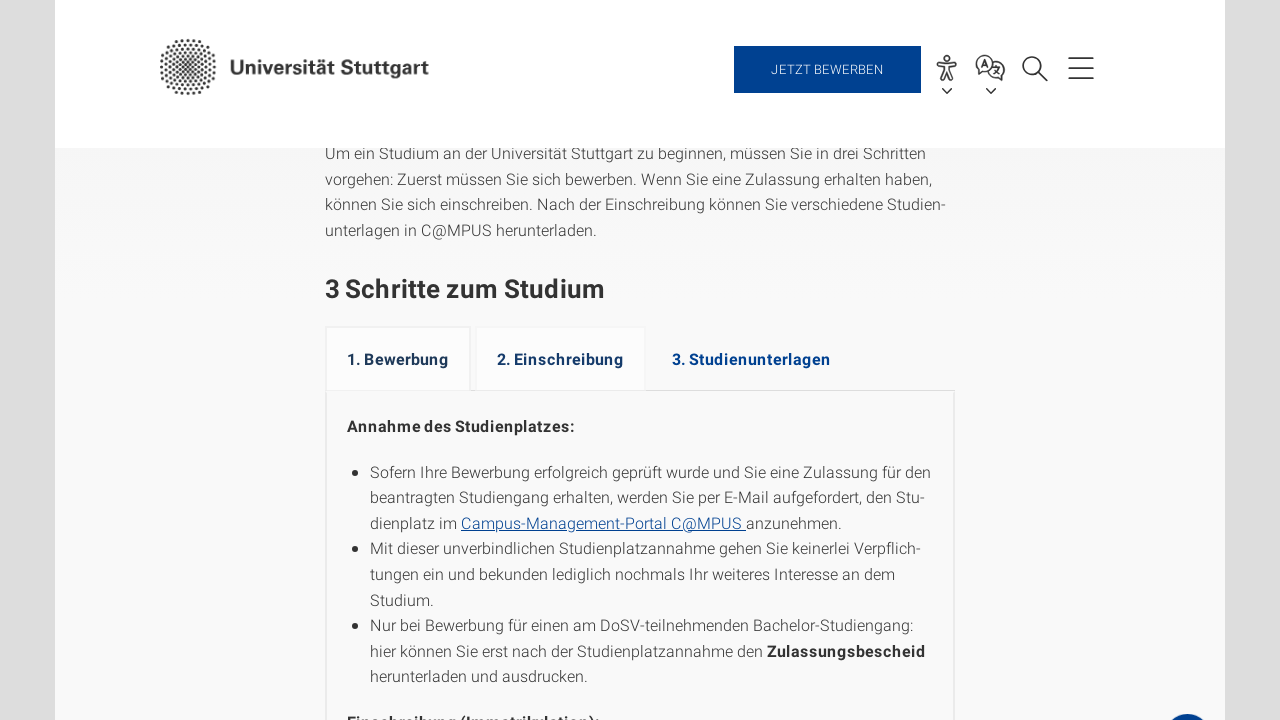

Verified first tab is not active after clicking second tab
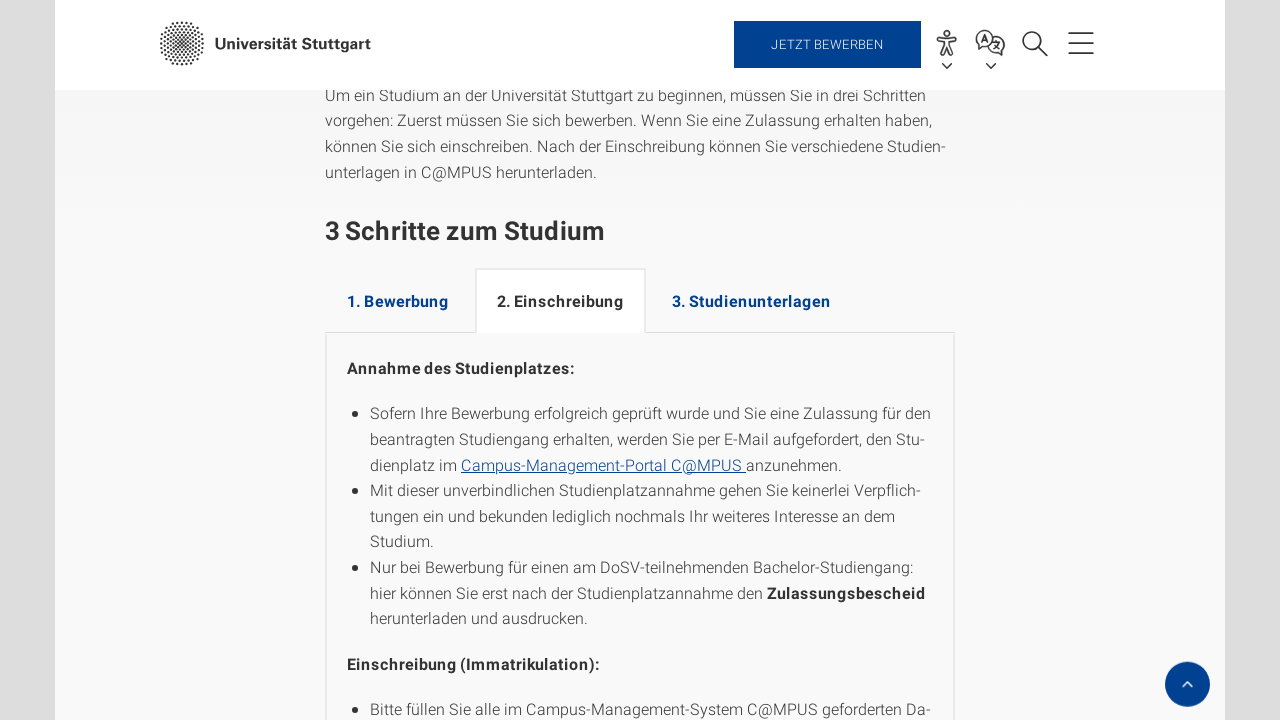

Verified second tab is now active
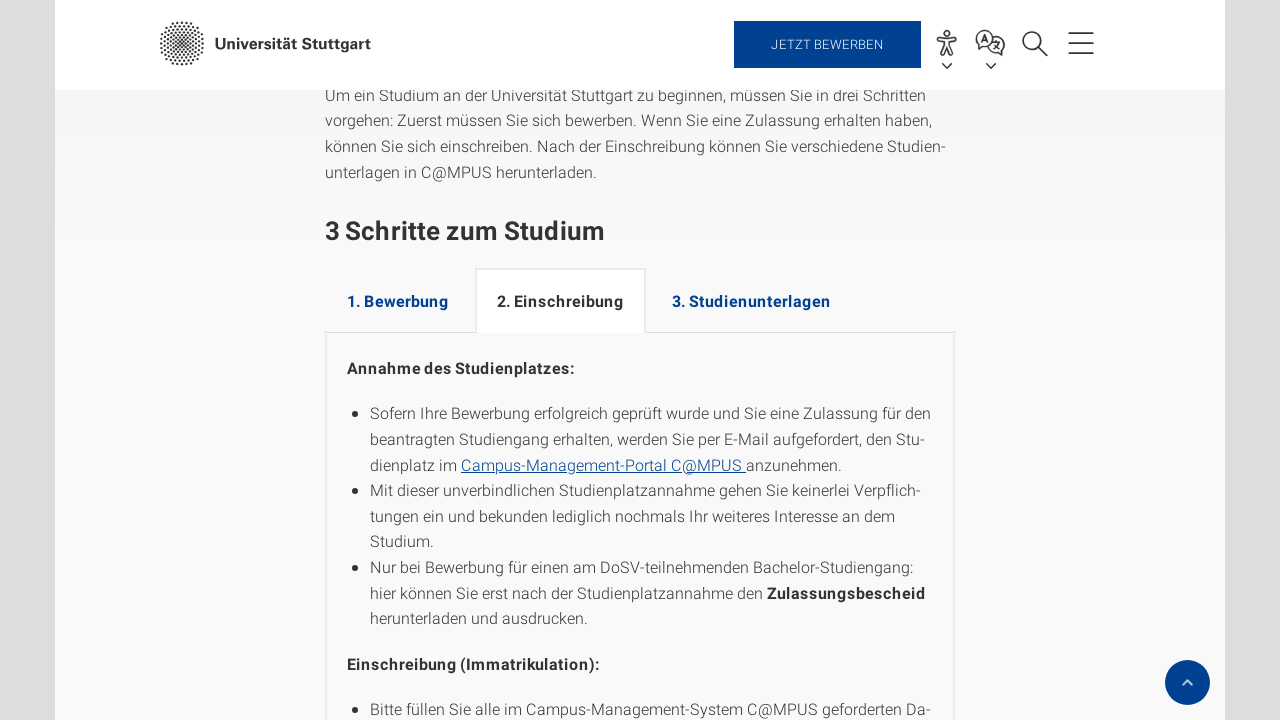

Verified third tab is not active after clicking second tab
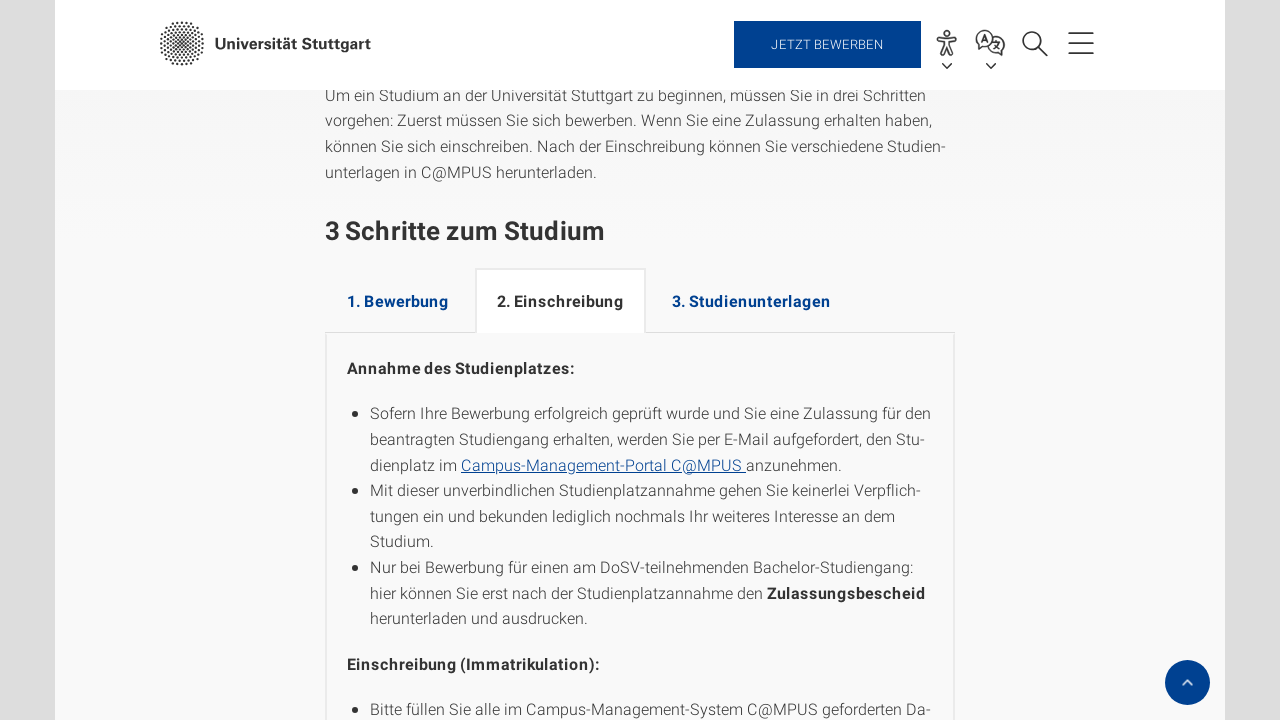

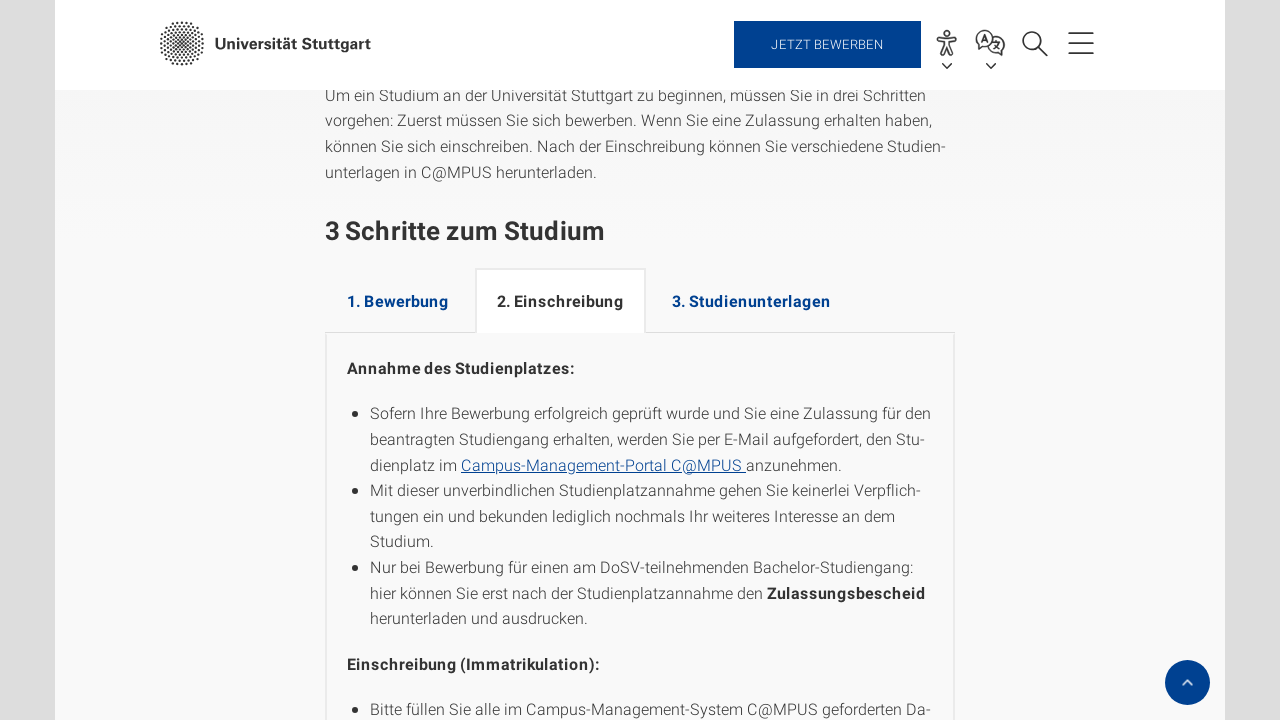